Tests browser zoom functionality by navigating to a test automation practice site and using JavaScript to zoom the page to 50%

Starting URL: https://testautomationpractice.blogspot.com/

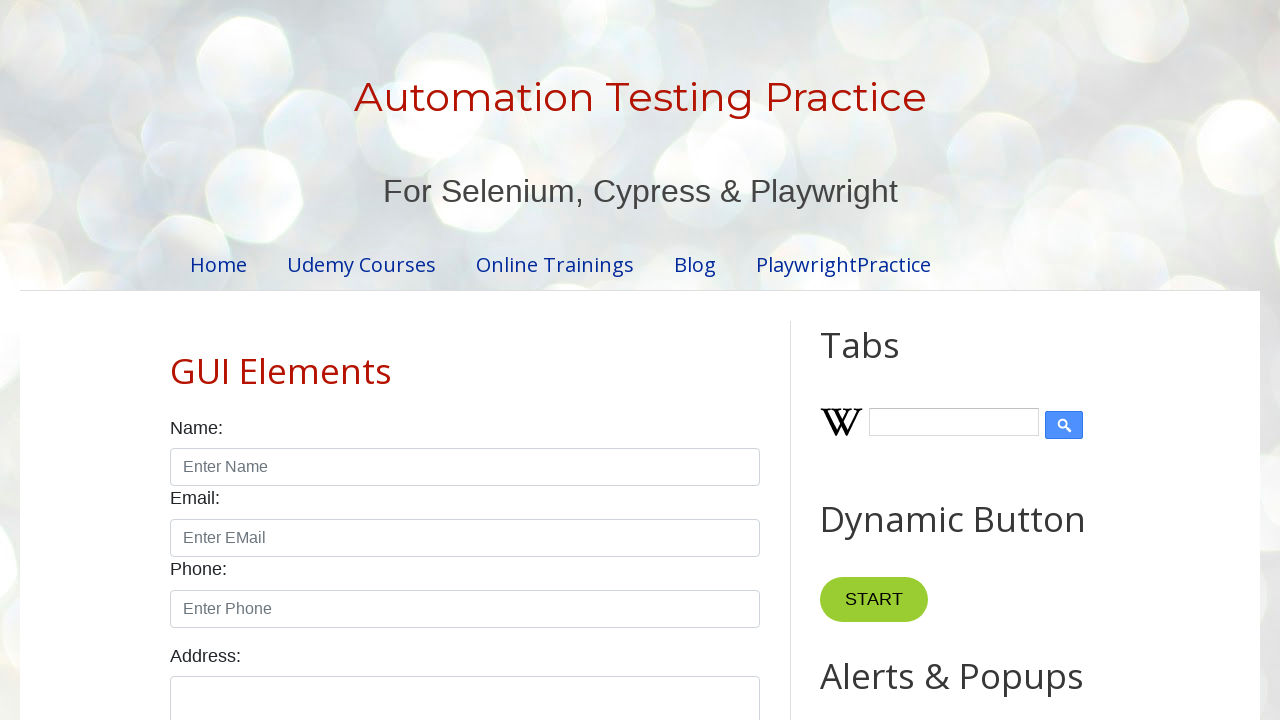

Navigated to test automation practice site
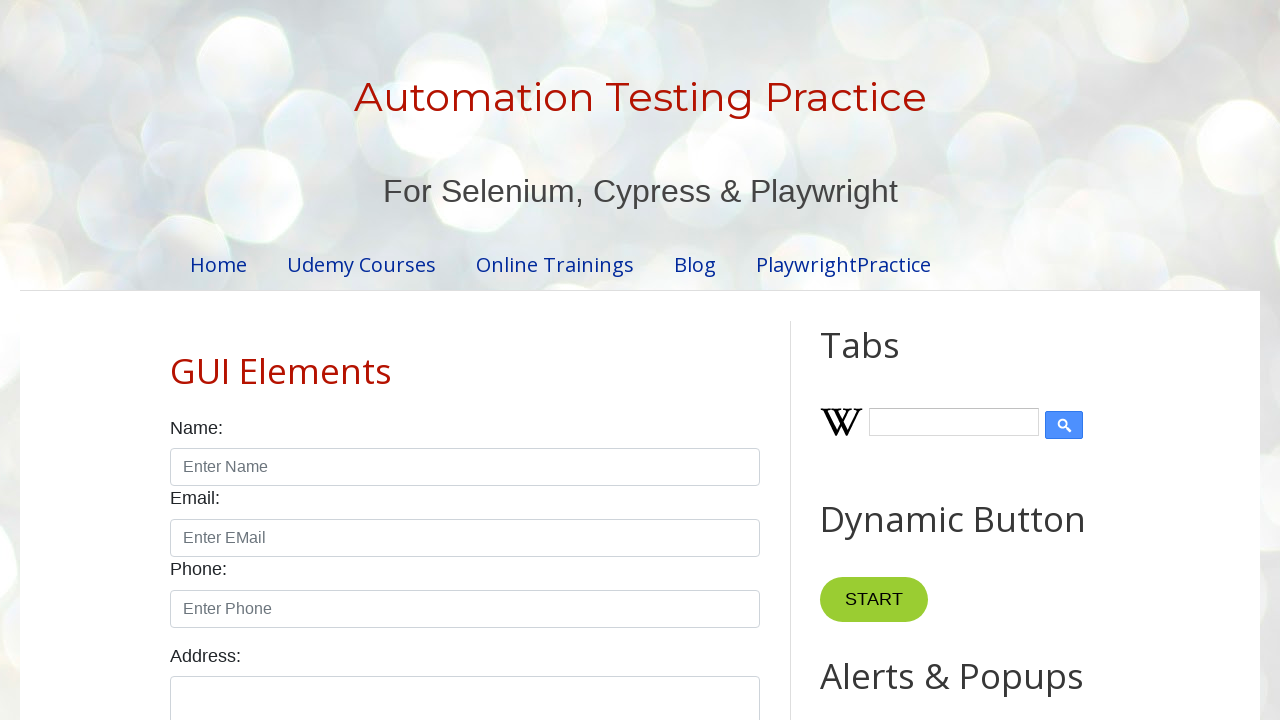

Executed JavaScript to zoom page to 50%
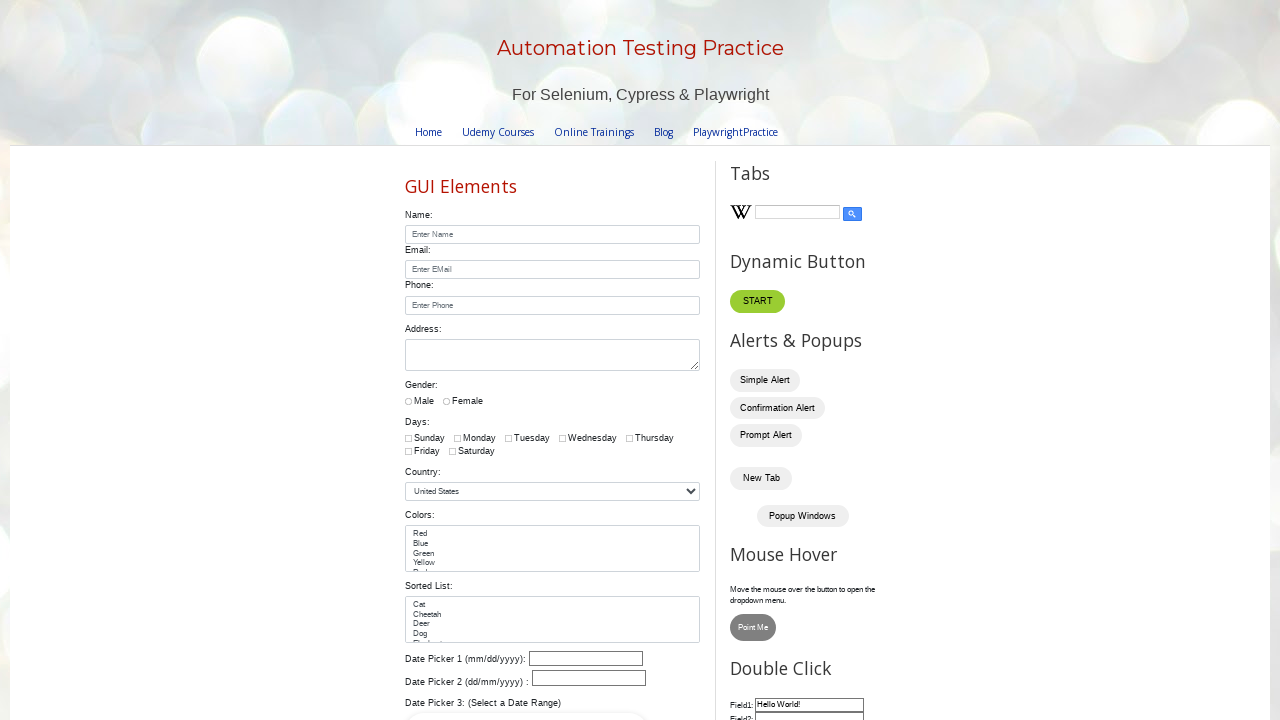

Waited 1 second to observe zoom effect
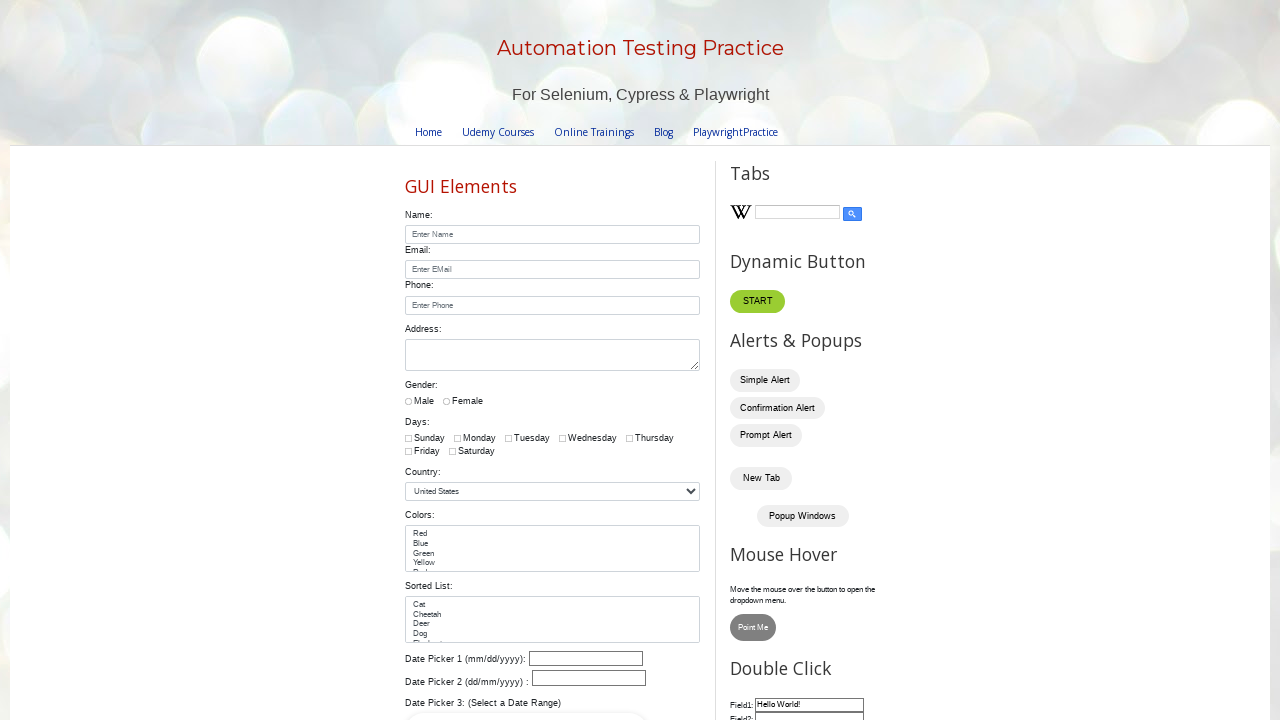

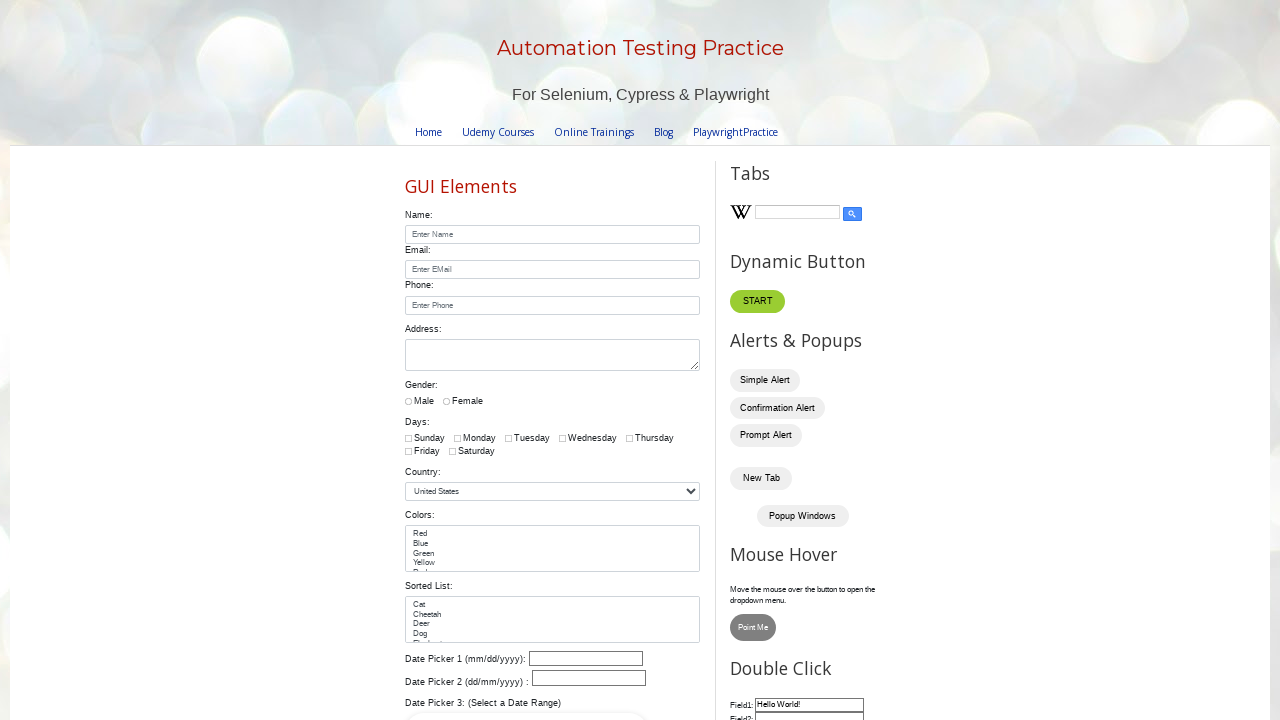